Tests clicking a confirm button and dismissing (canceling) the JavaScript confirm dialog

Starting URL: https://demoqa.com/alerts

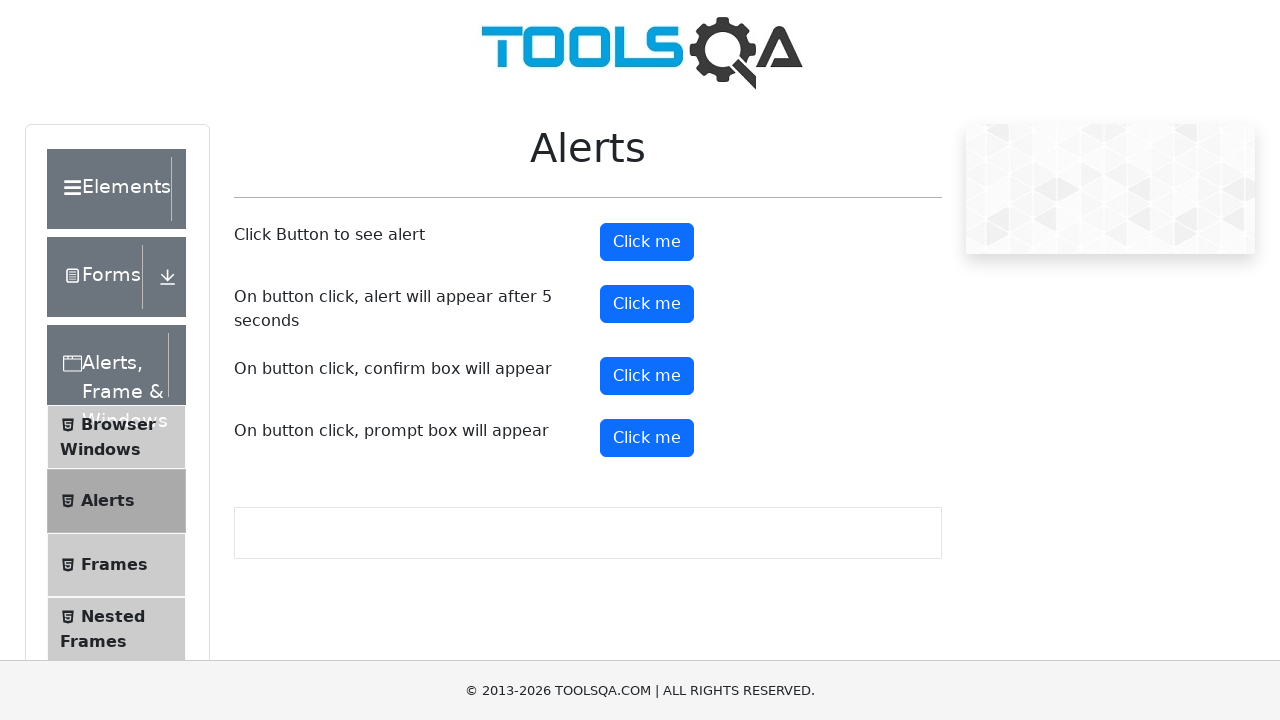

Set up dialog handler to dismiss confirm dialog
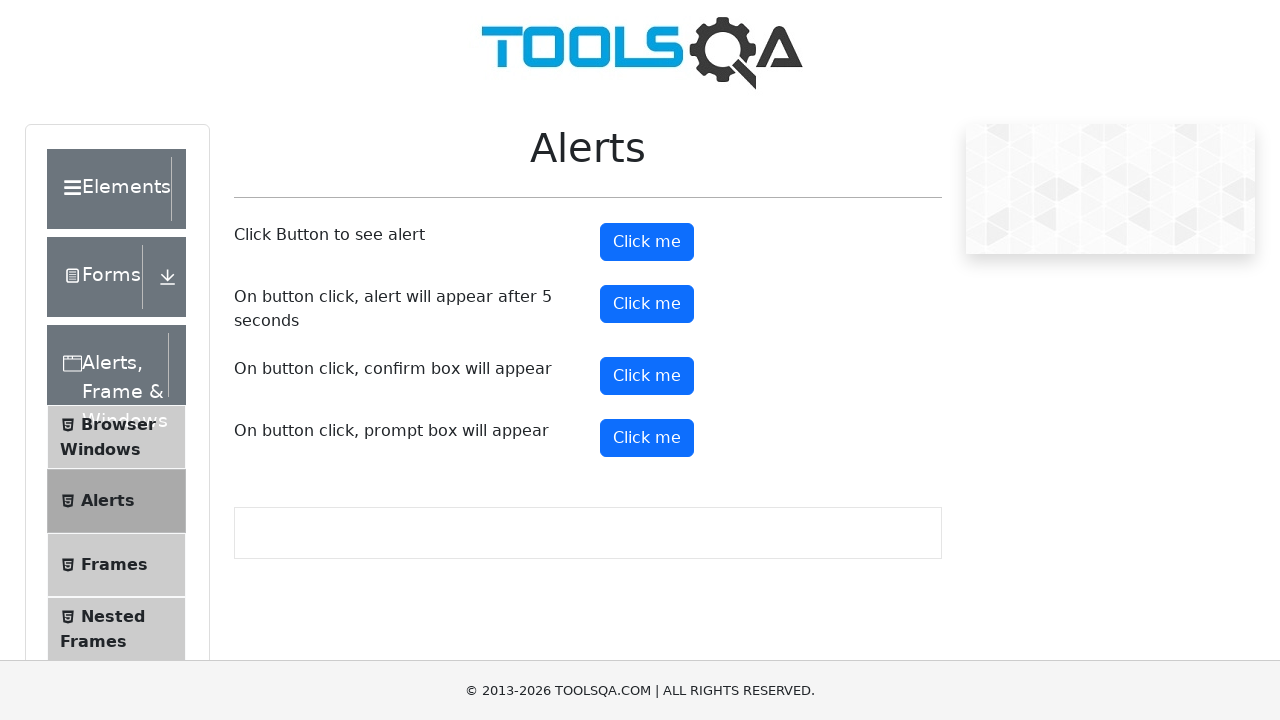

Clicked confirm button to trigger JavaScript confirm dialog at (647, 376) on button#confirmButton
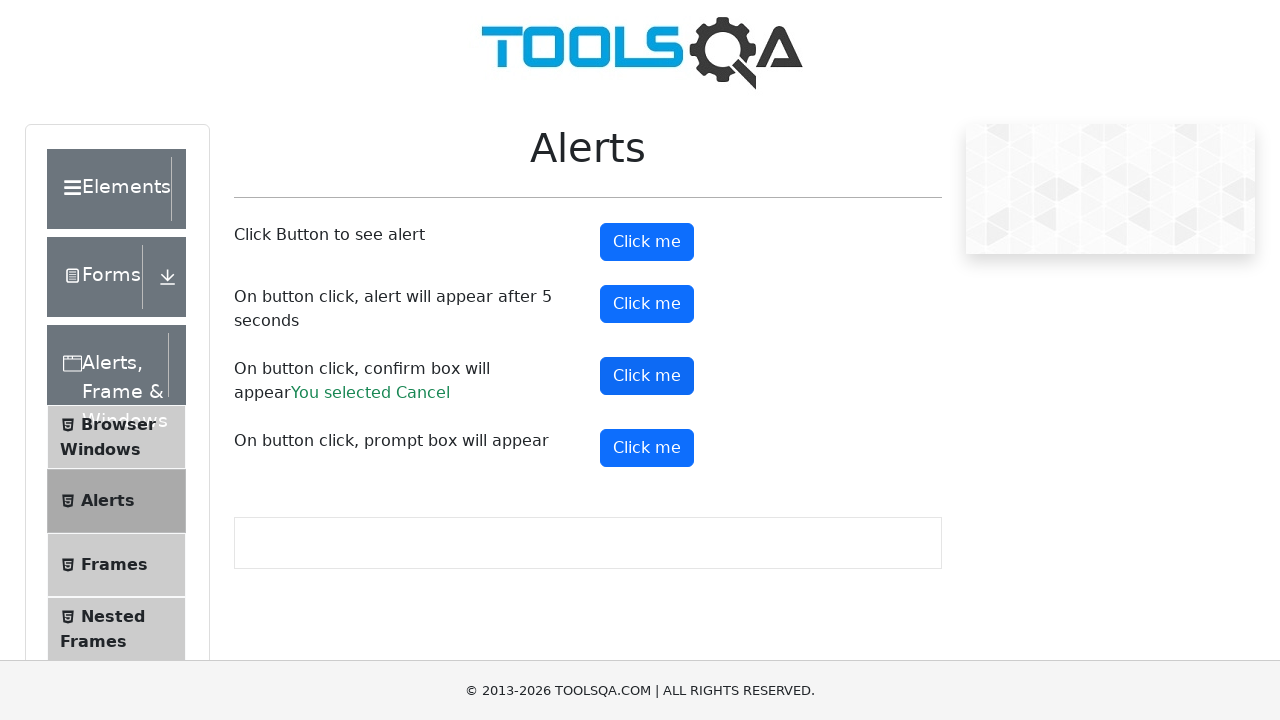

Confirm result element appeared after dismissing dialog
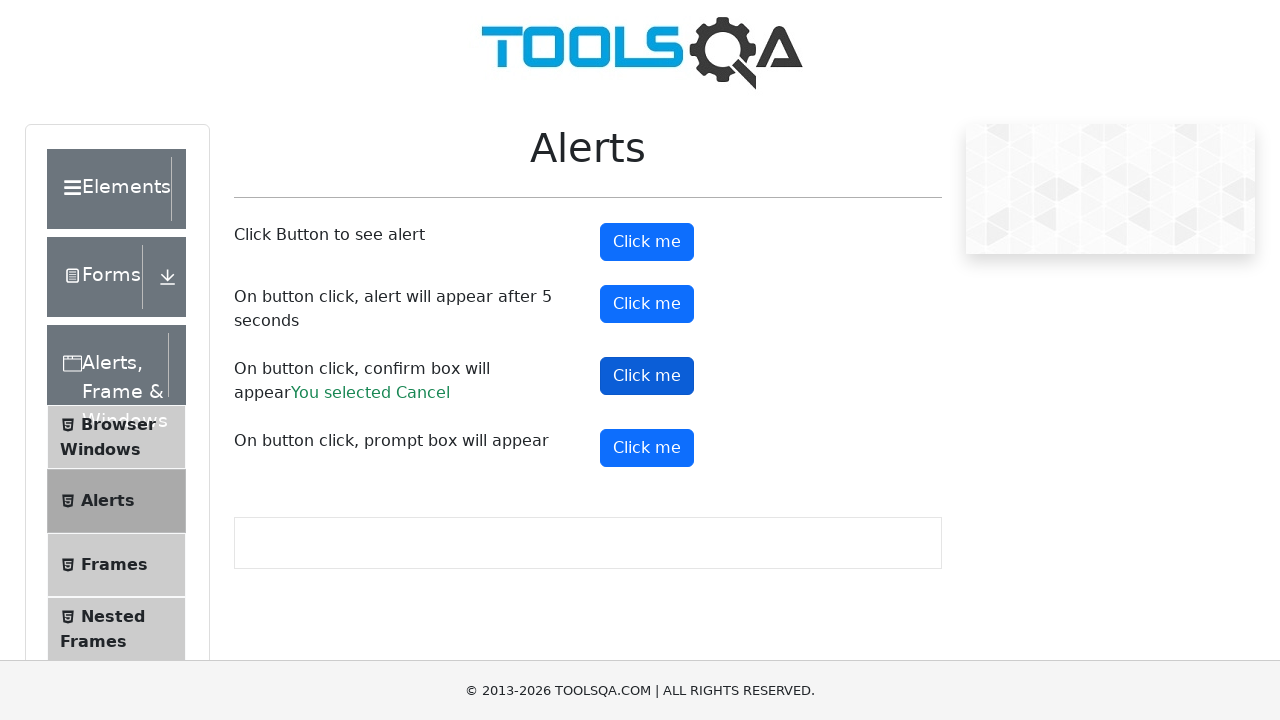

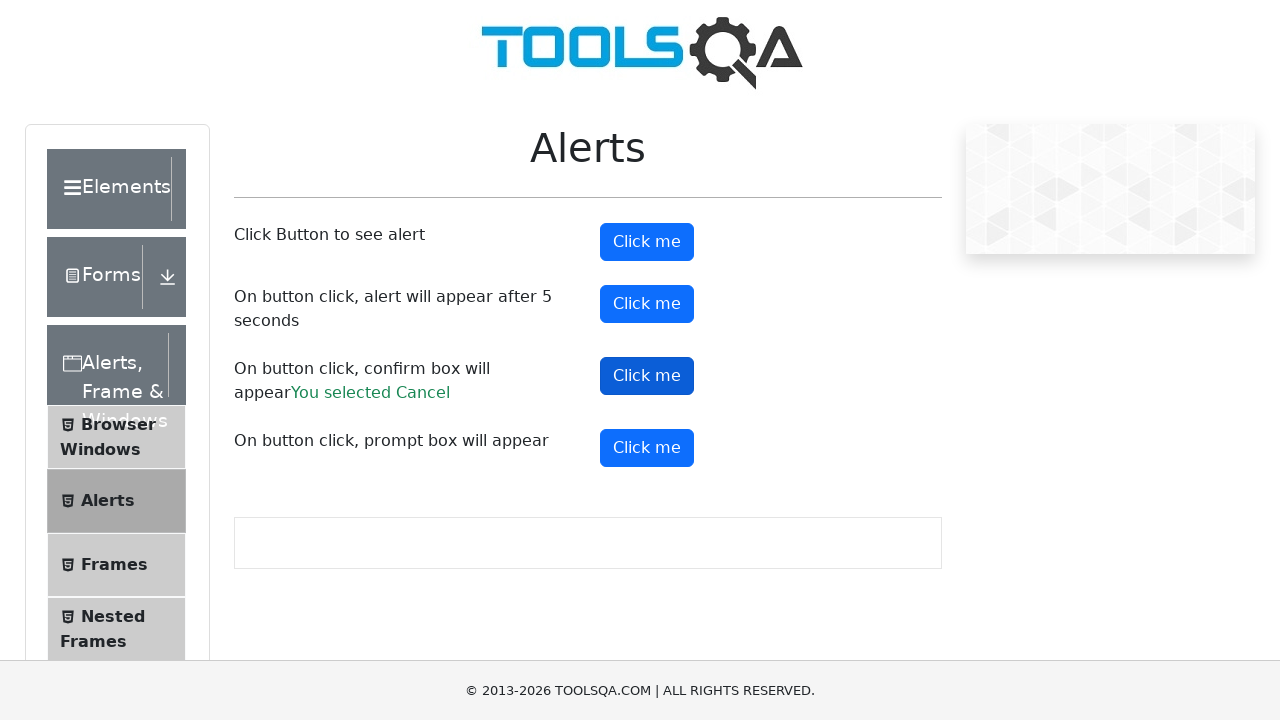